Navigates to the Estacio educational institution website and waits for the page to load.

Starting URL: http://www.estacio.com.br

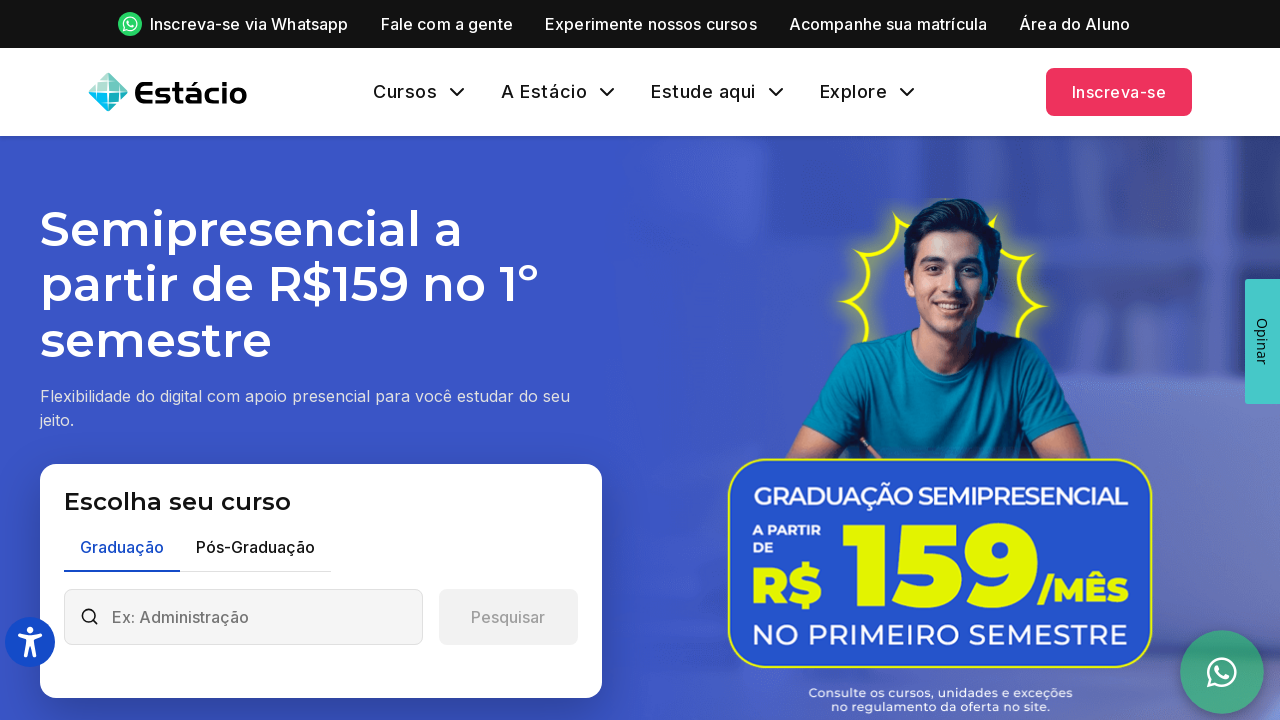

Navigated to Estacio educational institution website
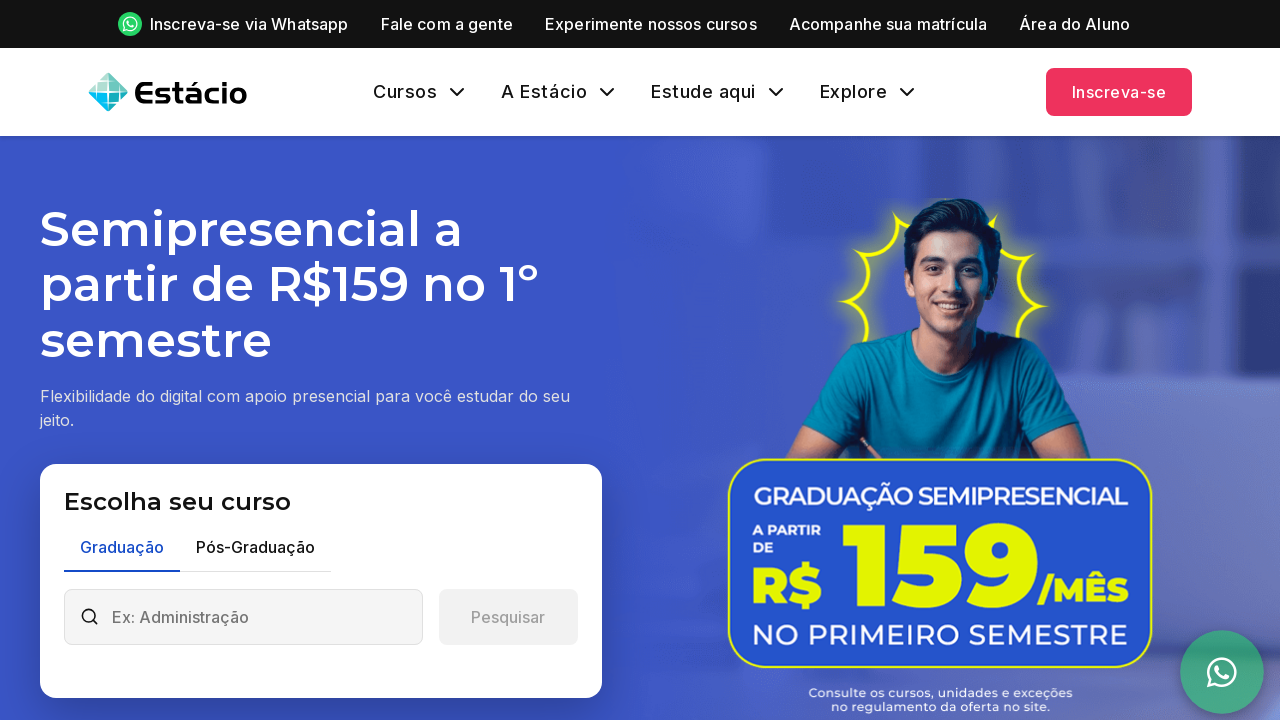

Page DOM content loaded
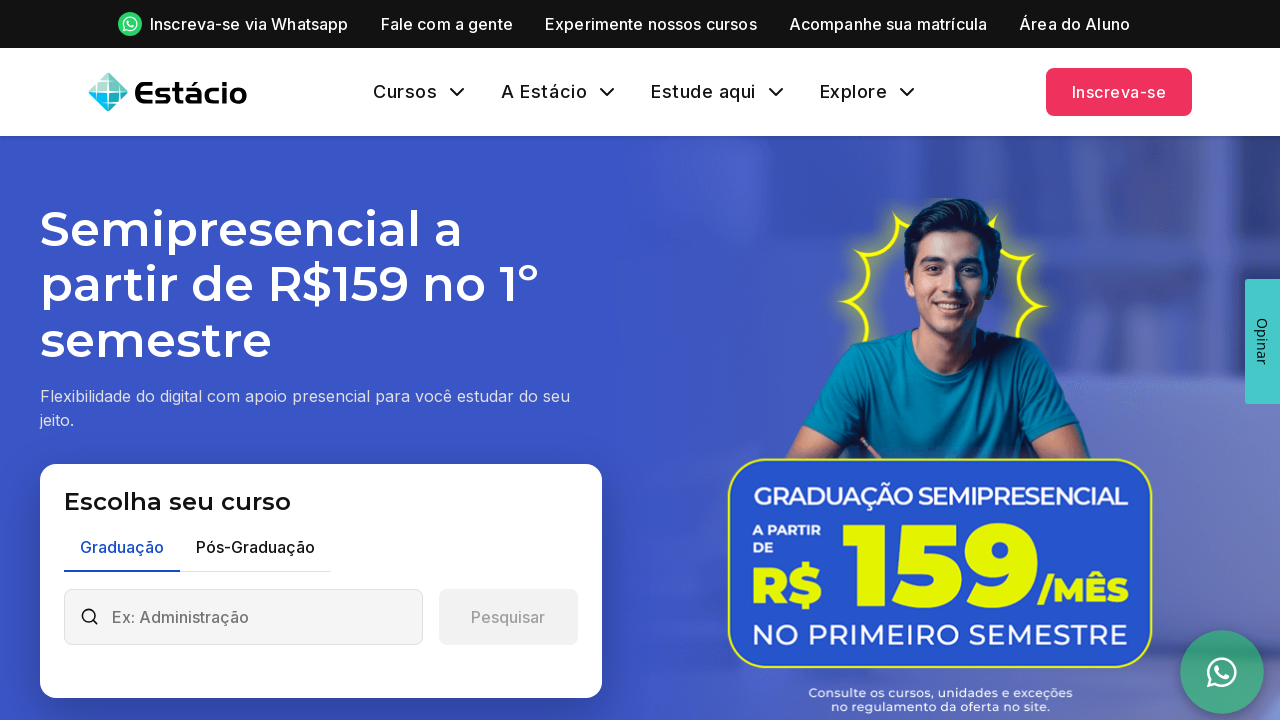

Body element is present on the page
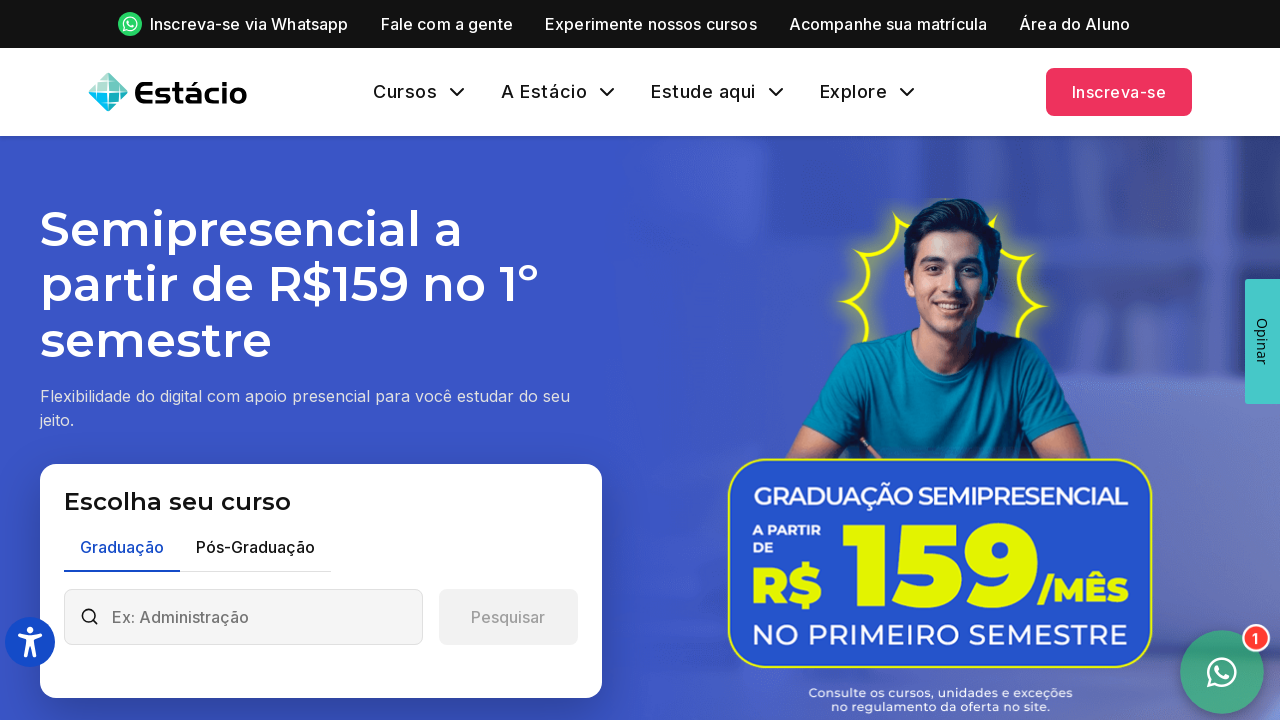

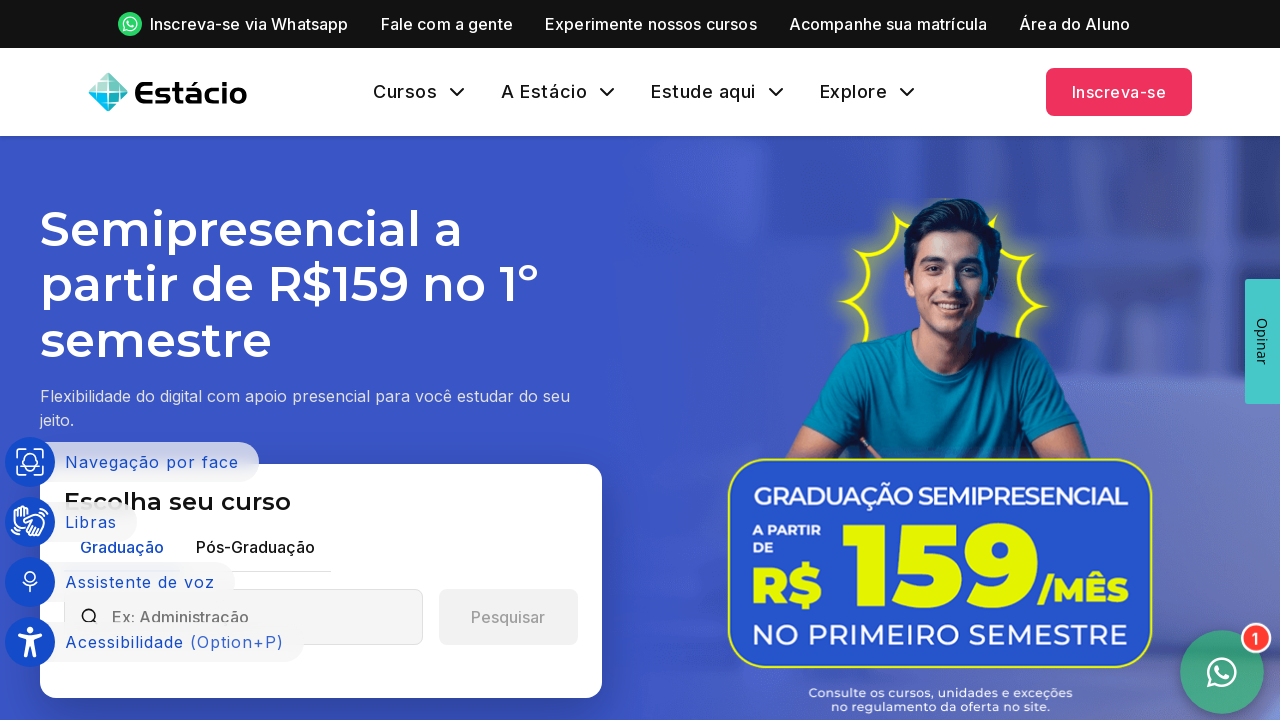